Tests a web form by filling in a text field with "Selenium", submitting the form, and verifying the success message "Received!" appears

Starting URL: https://www.selenium.dev/selenium/web/web-form.html

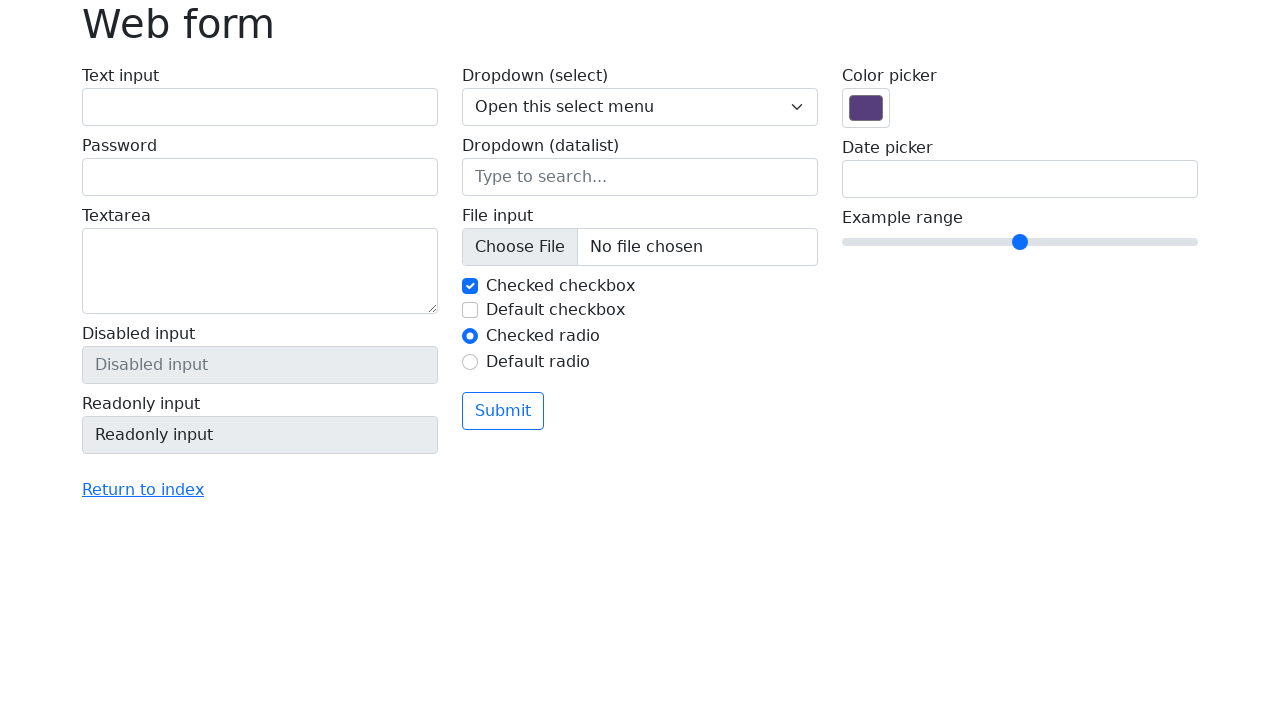

Filled text field with 'Selenium' on input[name='my-text']
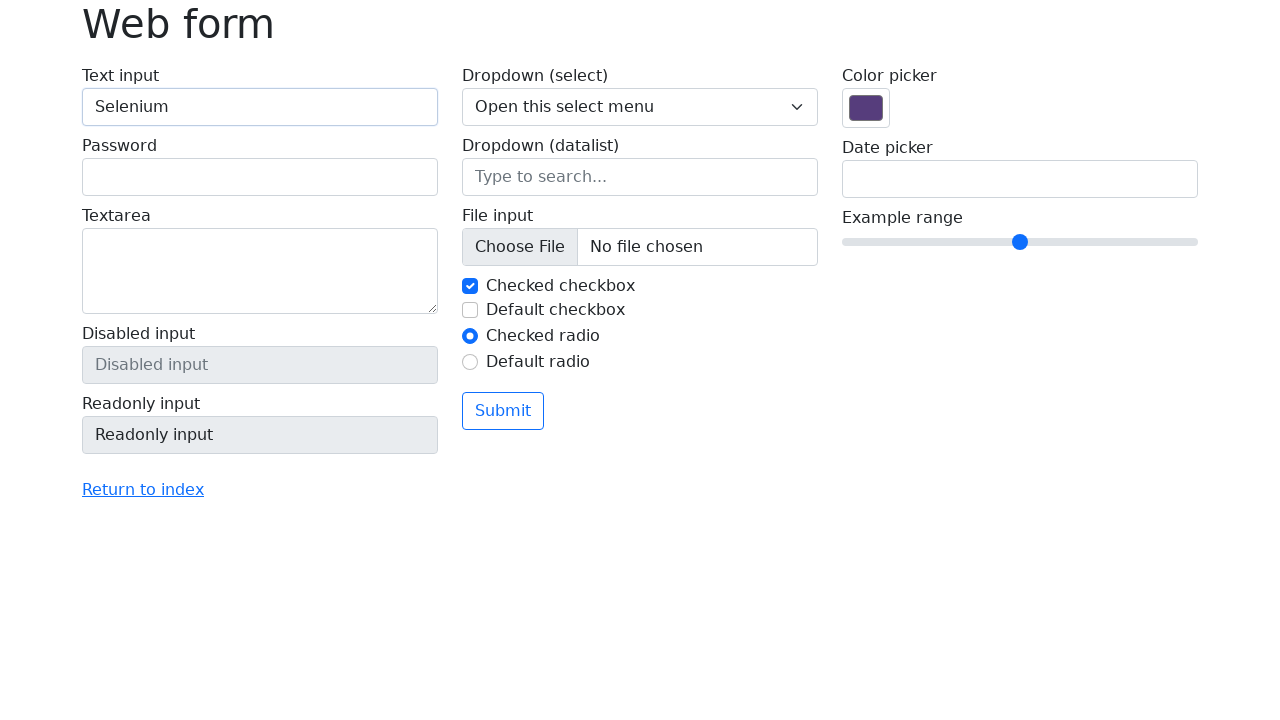

Clicked submit button at (503, 411) on button
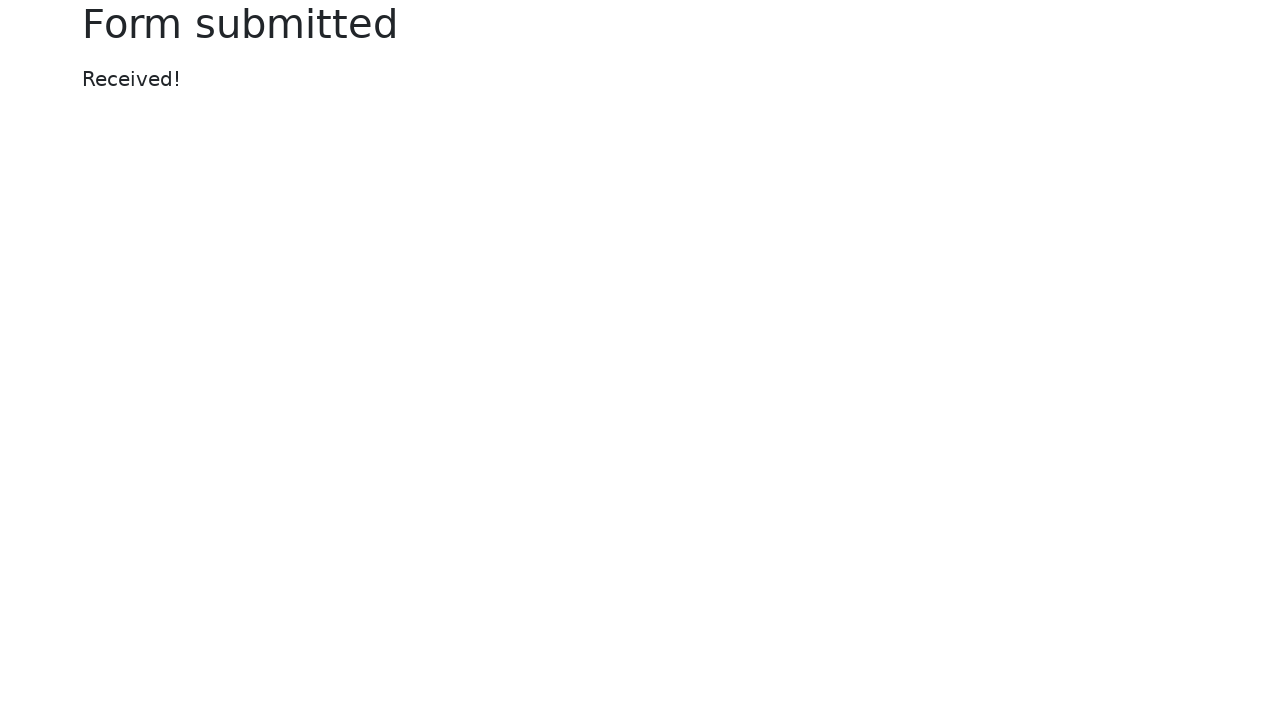

Success message appeared
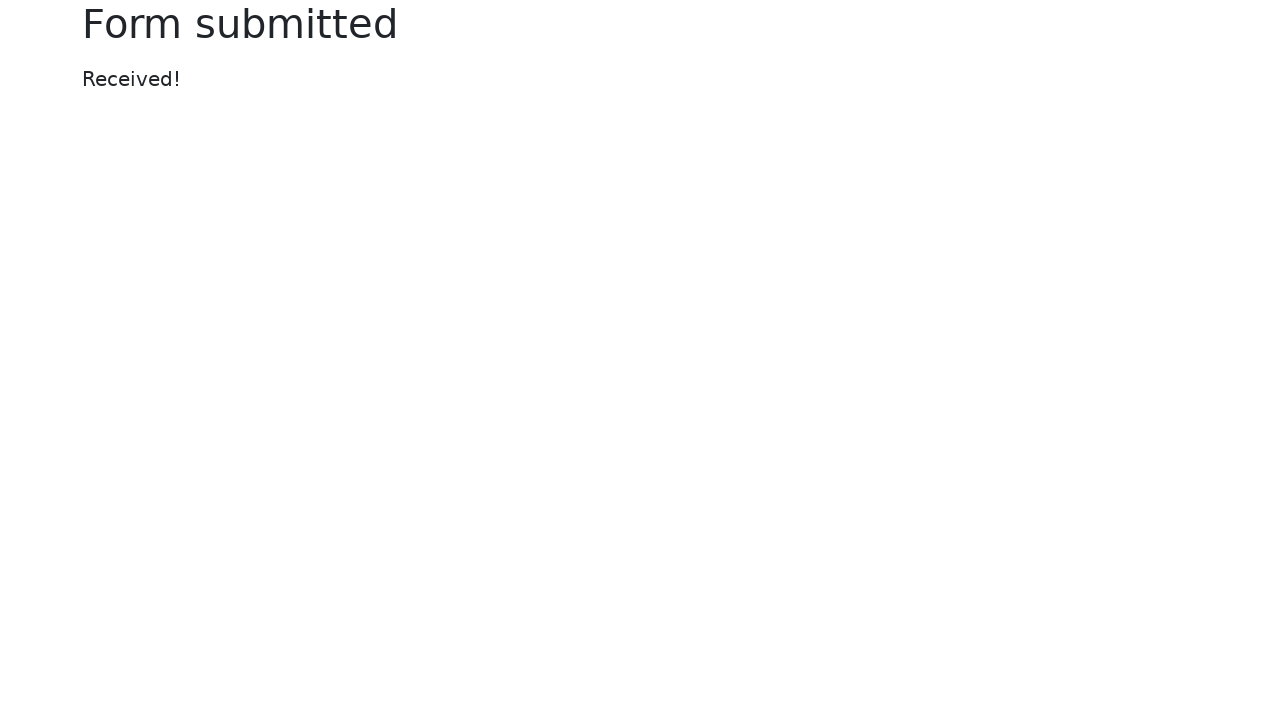

Retrieved success message text
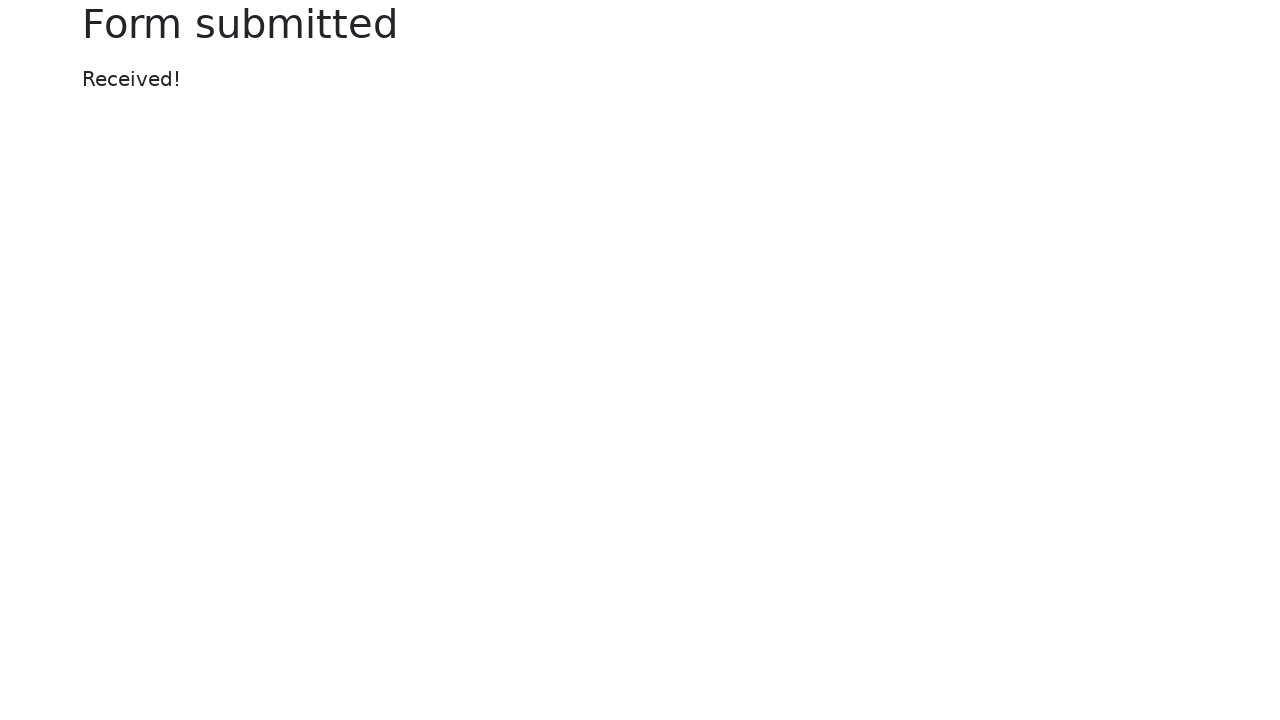

Verified success message is 'Received!'
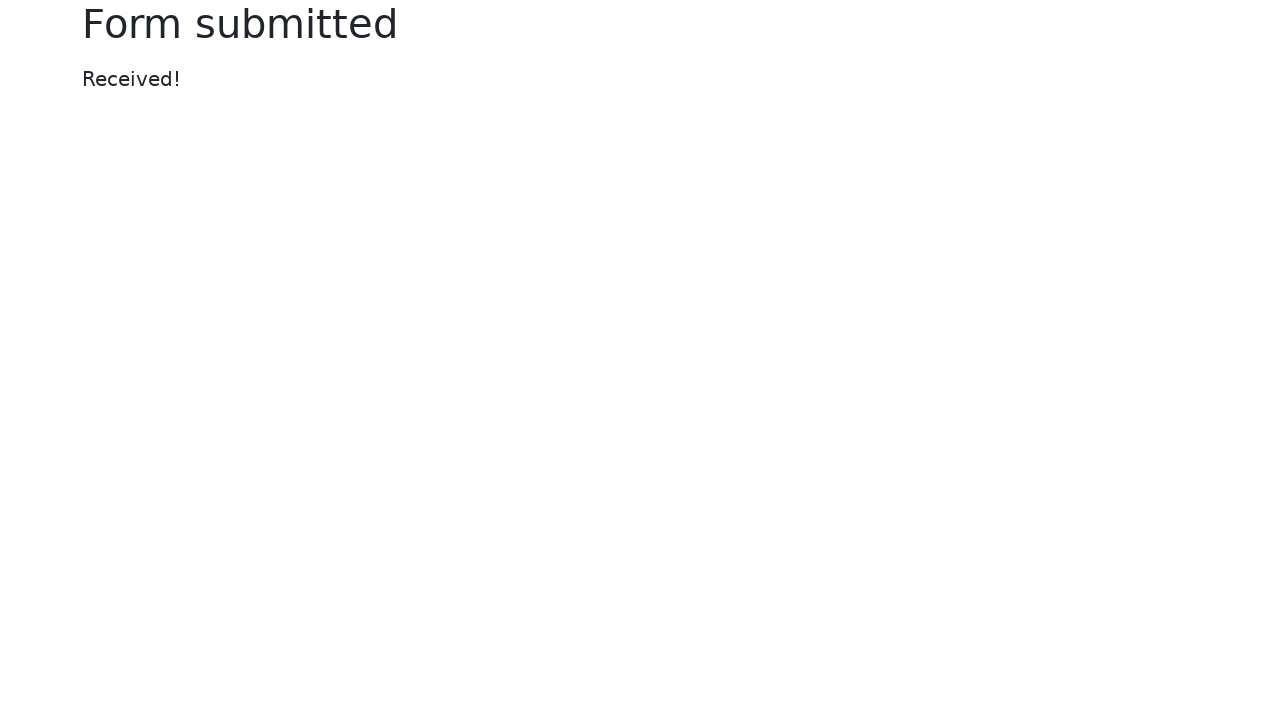

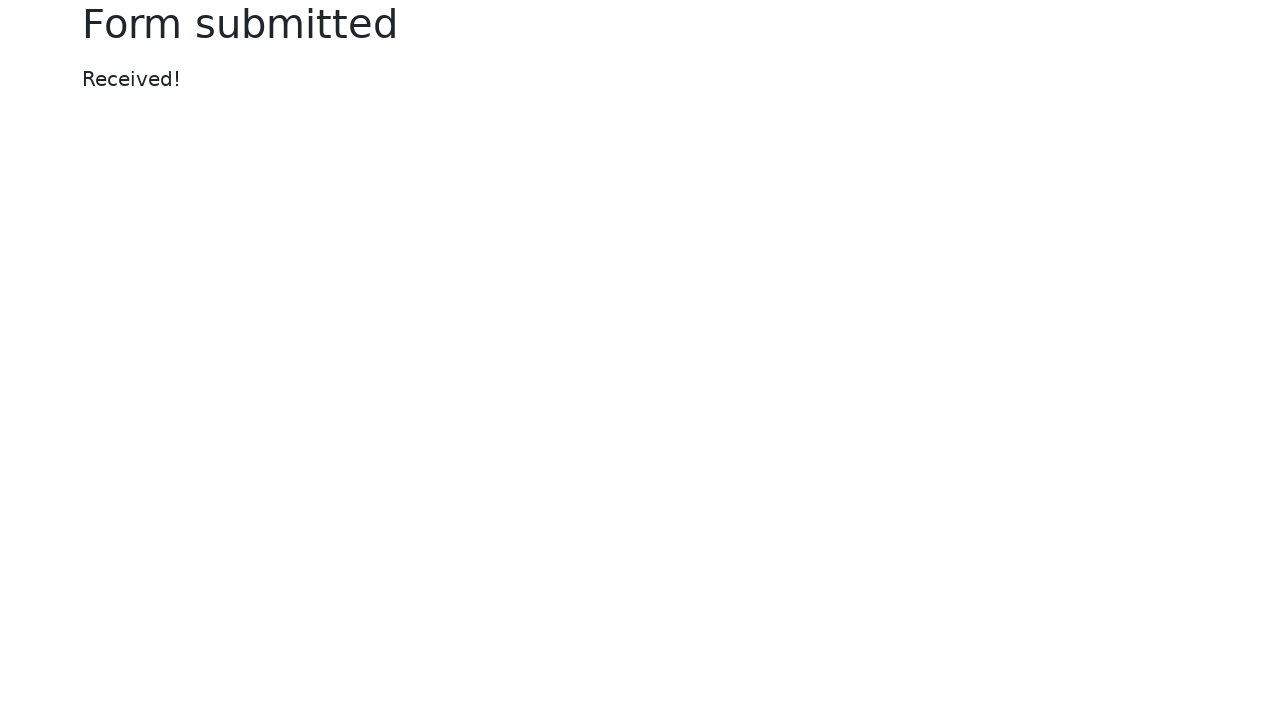